Tests JavaScript prompt alert by clicking a button, entering text into the prompt, and accepting it

Starting URL: http://the-internet.herokuapp.com/javascript_alerts

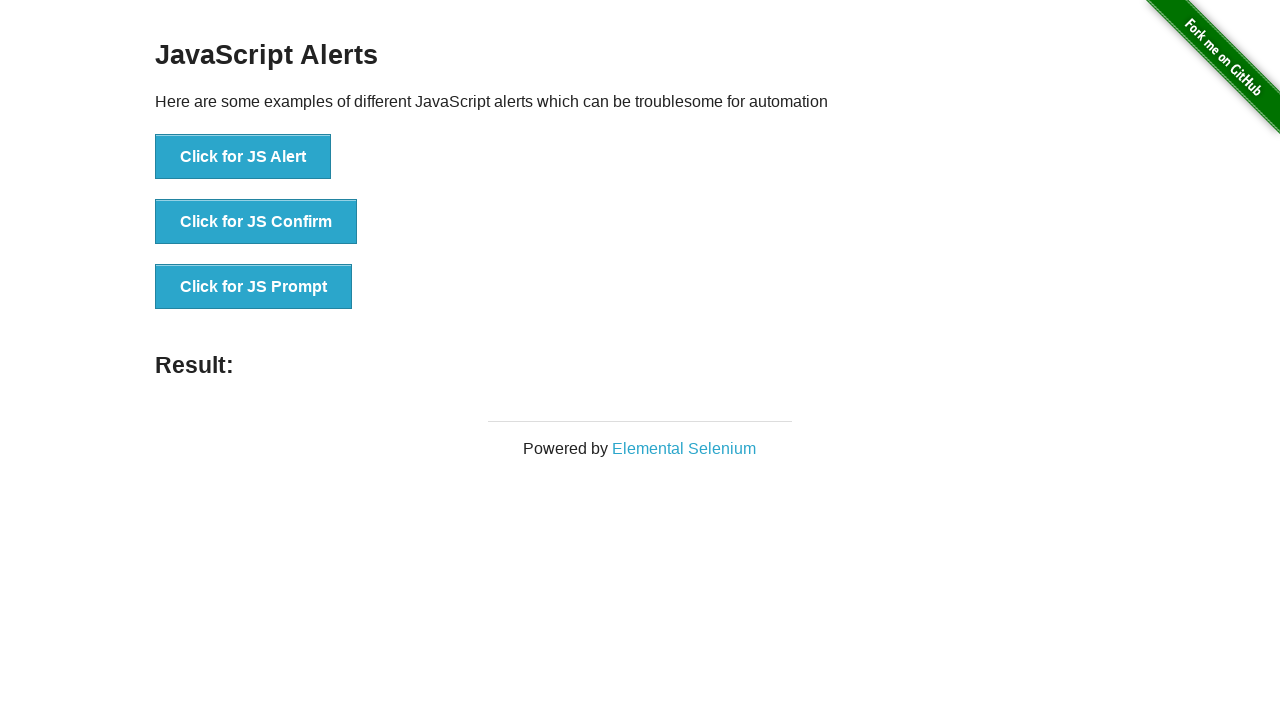

Set up dialog handler to accept JS prompt with text 'Everything is OK!'
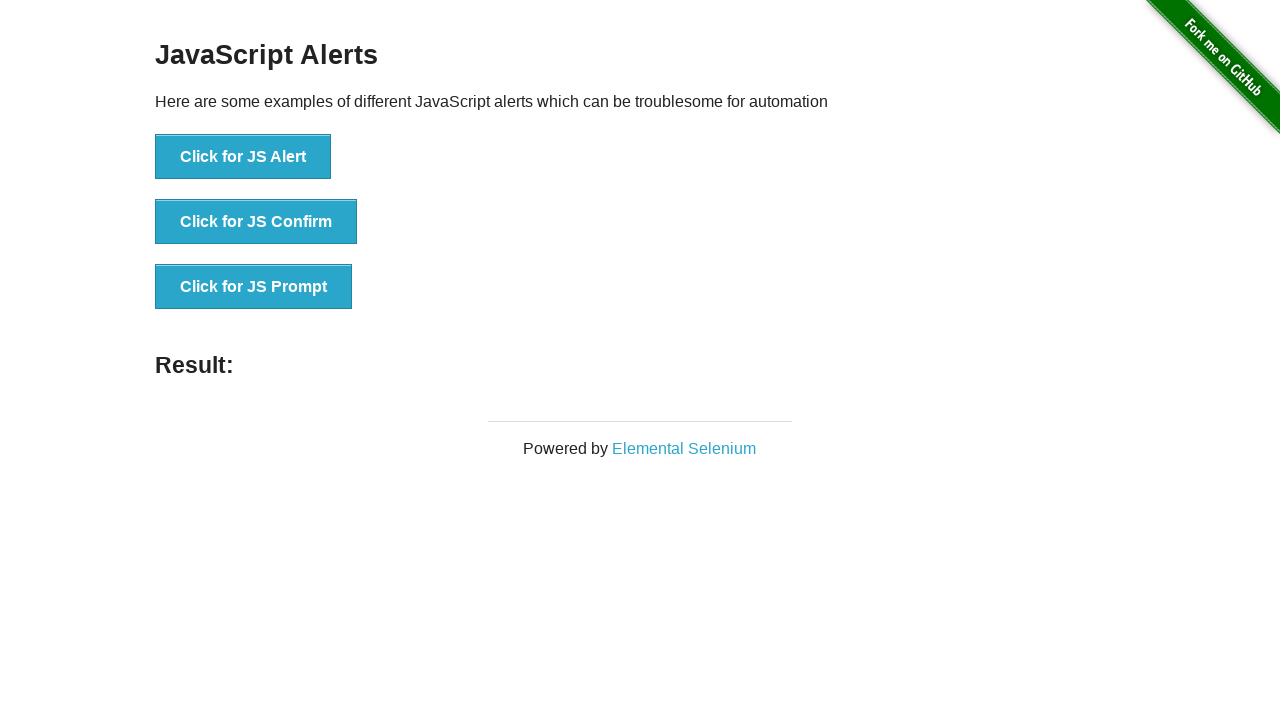

Clicked button to trigger JS prompt alert at (254, 287) on xpath=//button[. = 'Click for JS Prompt']
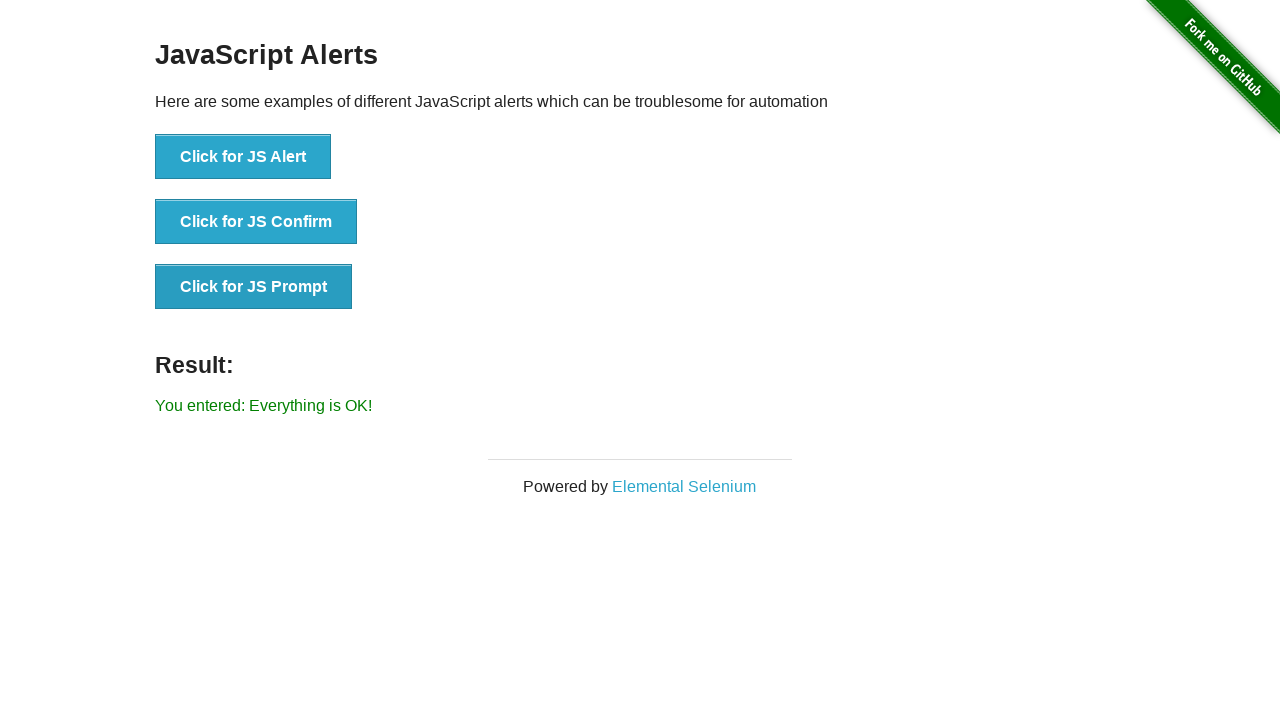

Prompt result appeared on page
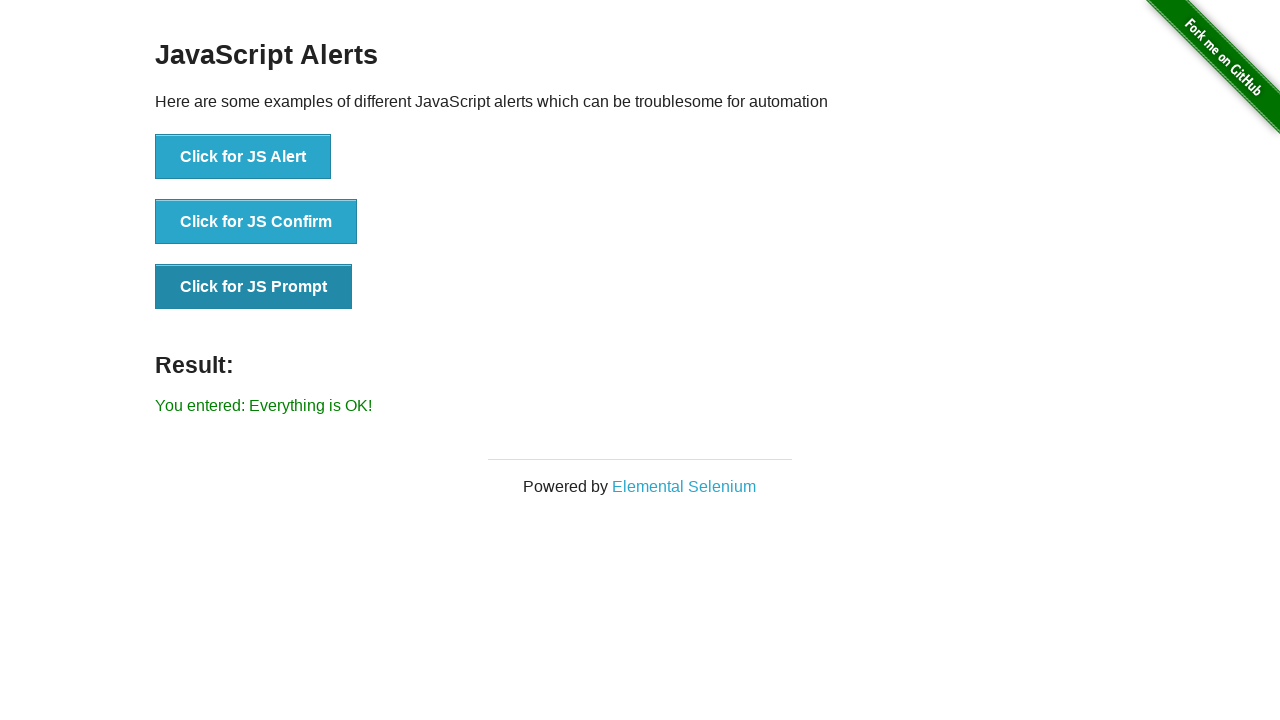

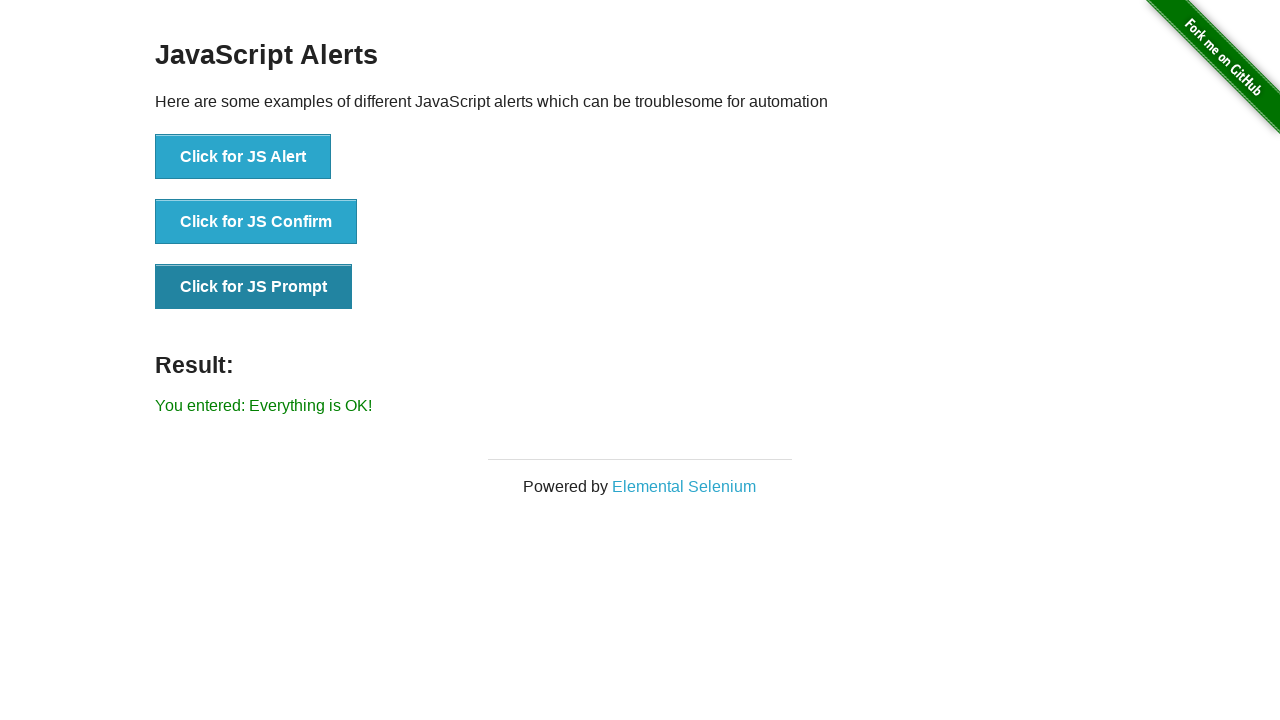